Clicks the "Get started" link and verifies the Installation heading is visible

Starting URL: https://playwright.dev/

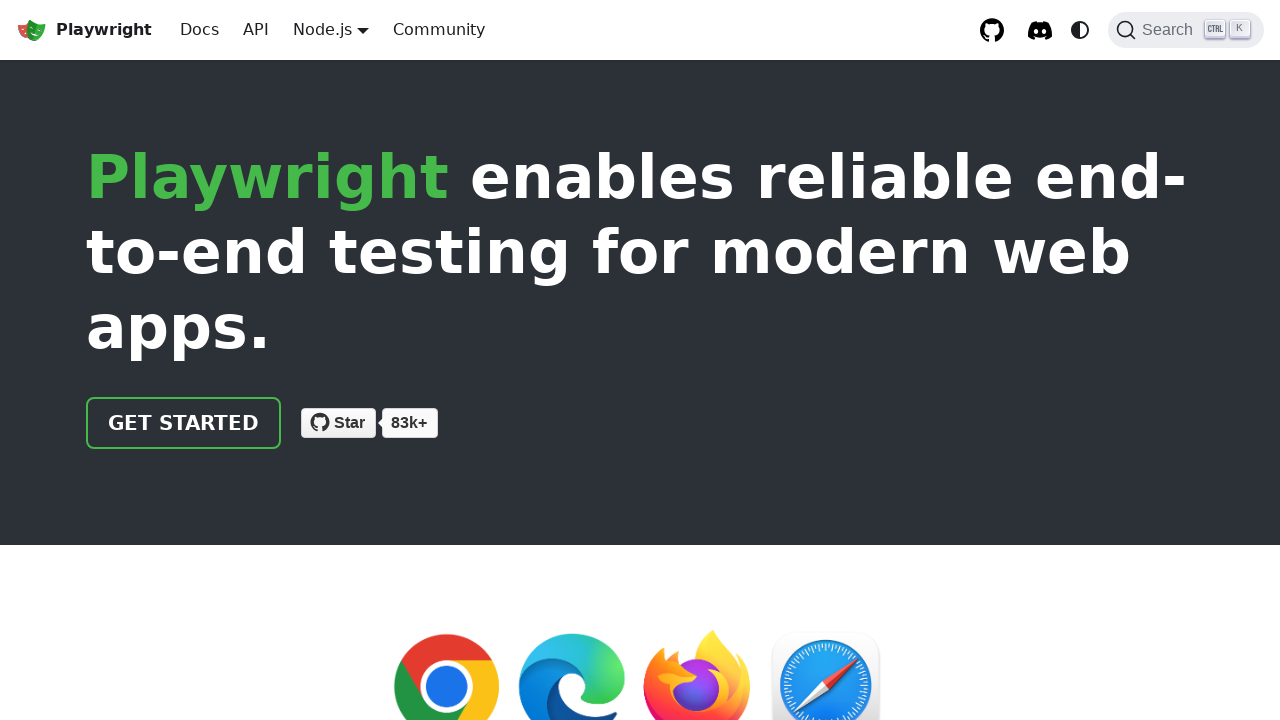

Navigated to https://playwright.dev/
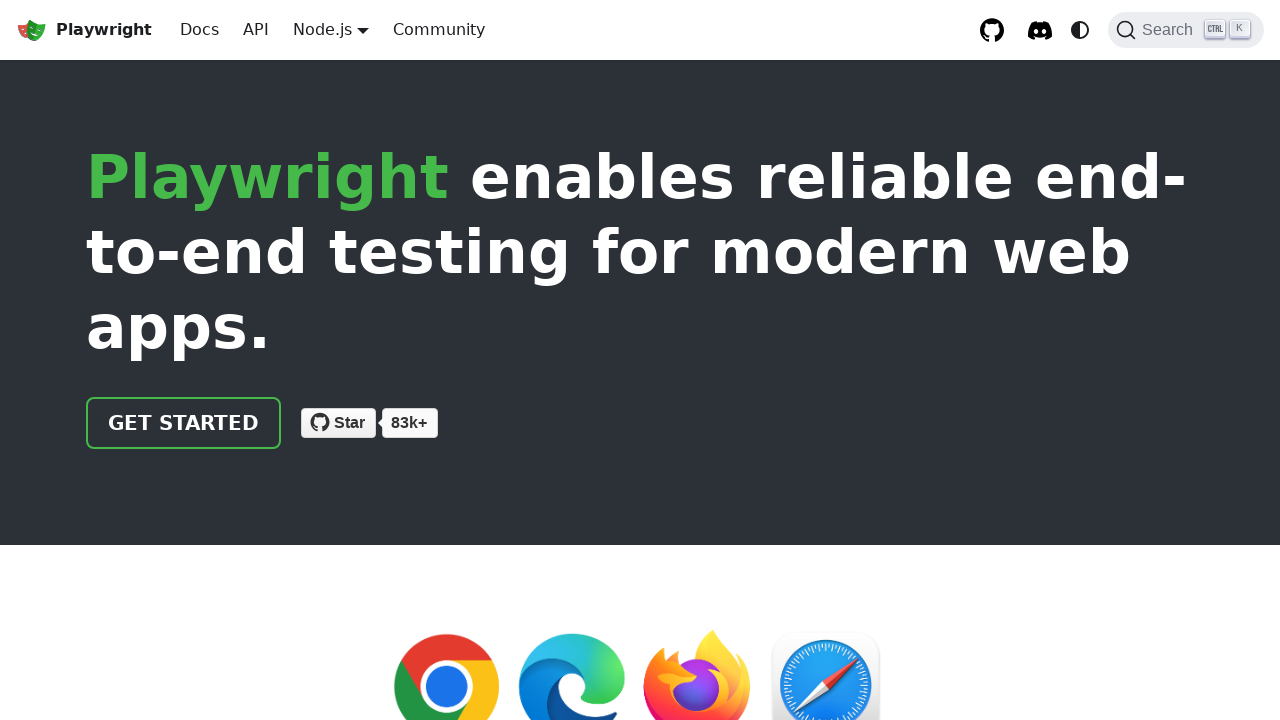

Clicked the 'Get started' link at (184, 423) on internal:role=link[name="Get started"i]
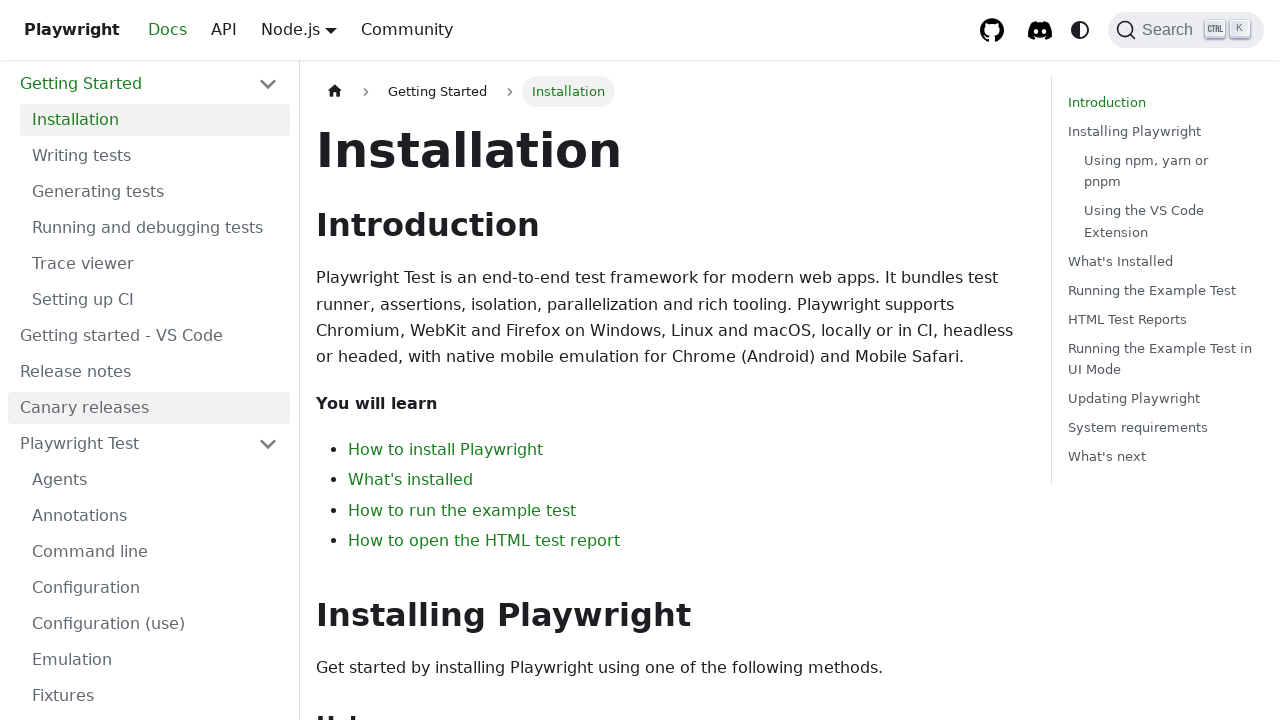

Installation heading is now visible
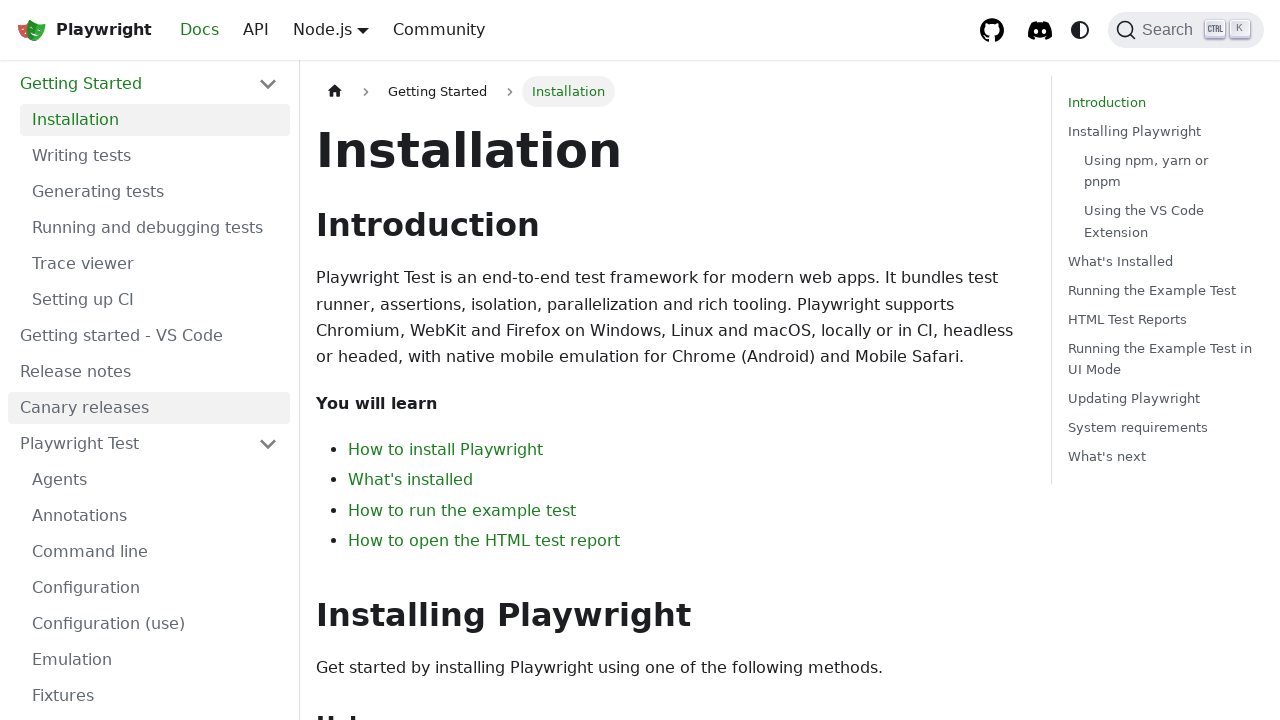

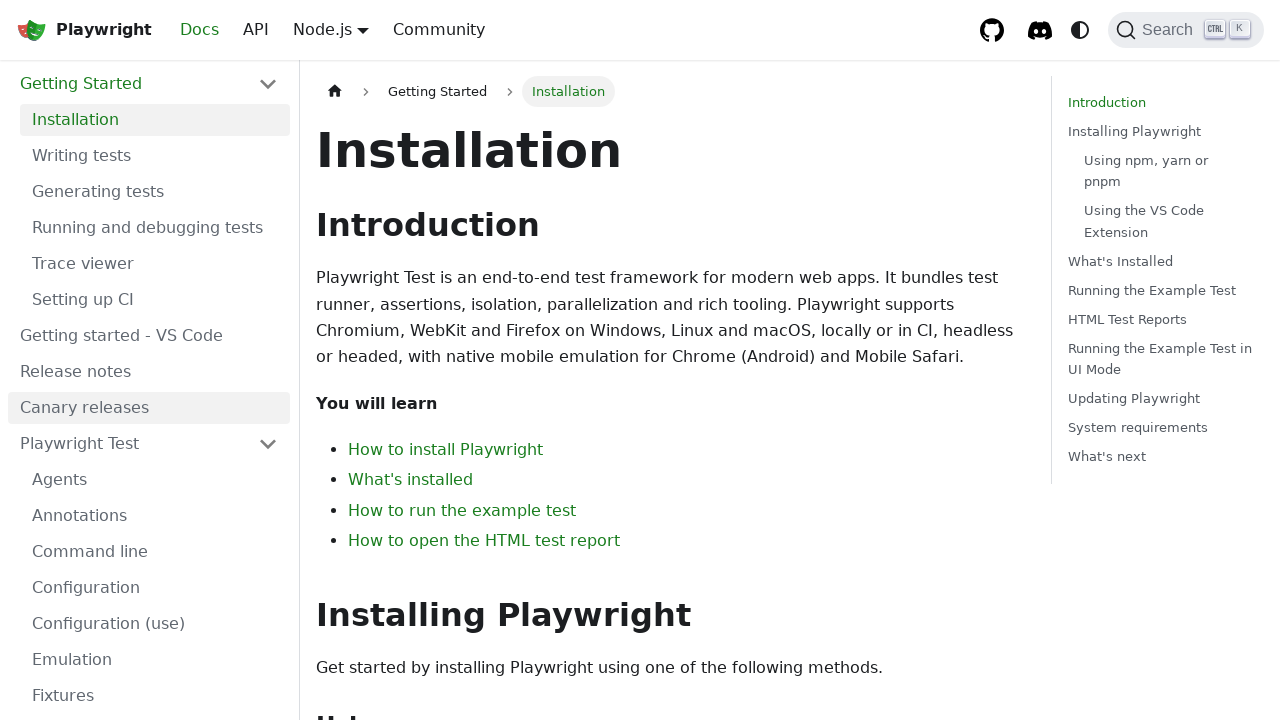